Calculates the sum of two displayed numbers and selects the result from a dropdown

Starting URL: https://suninjuly.github.io/selects2.html

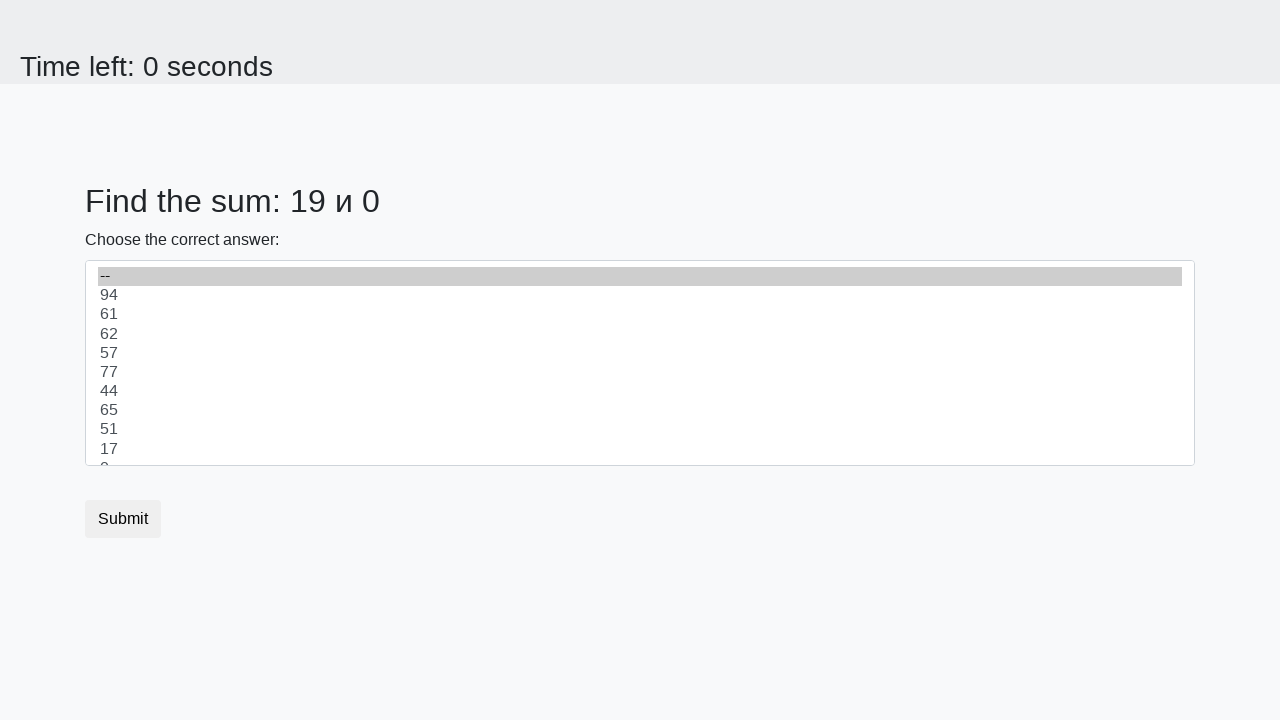

Retrieved first number from #num1
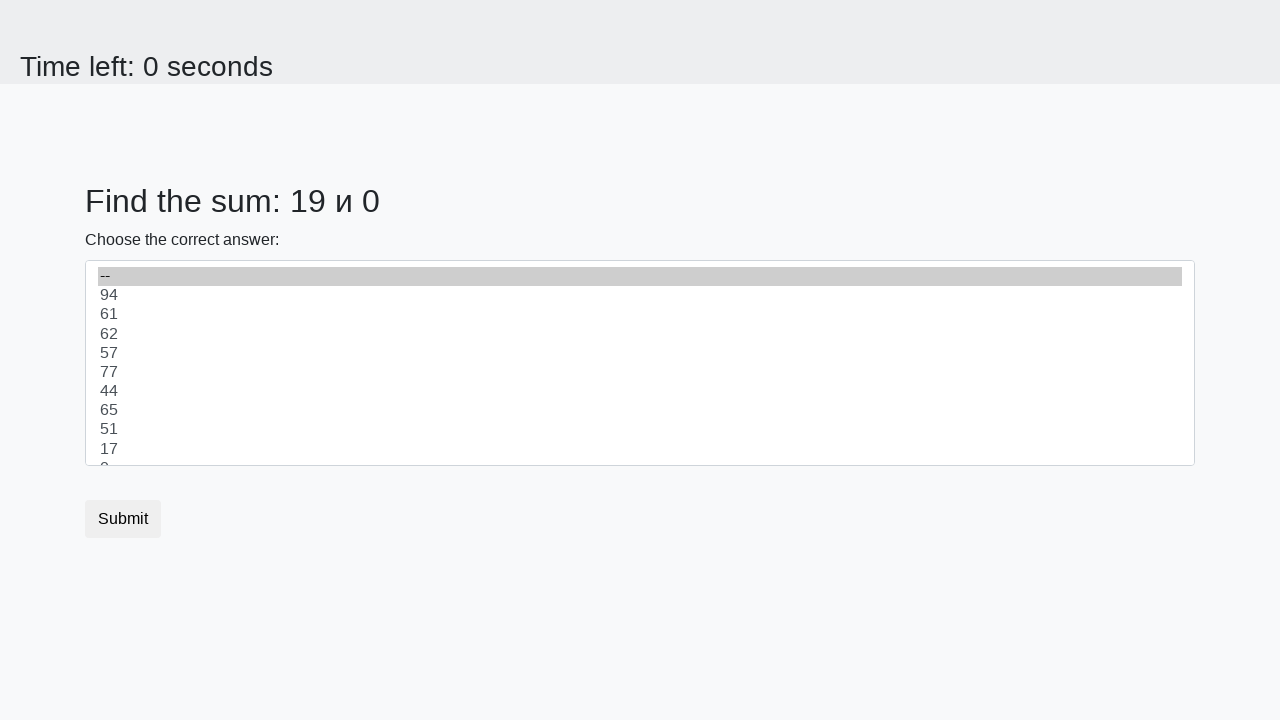

Retrieved second number from #num2
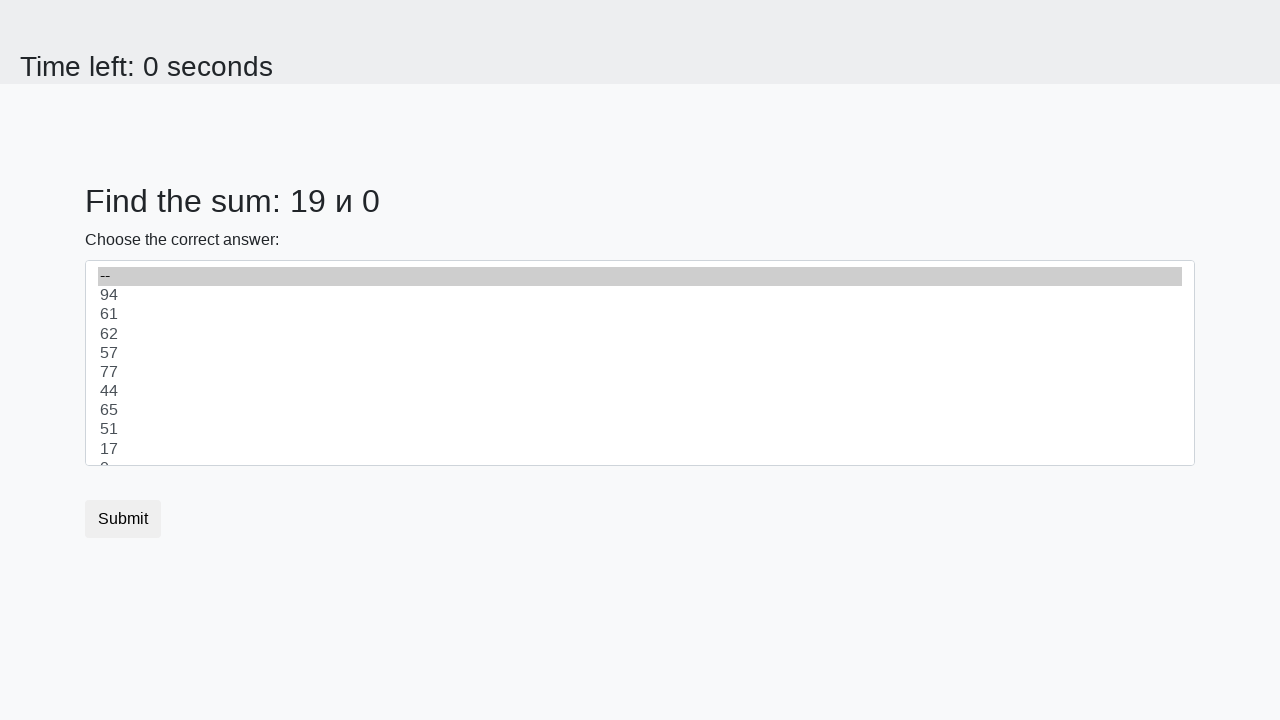

Calculated sum: 19 + 0 = 19
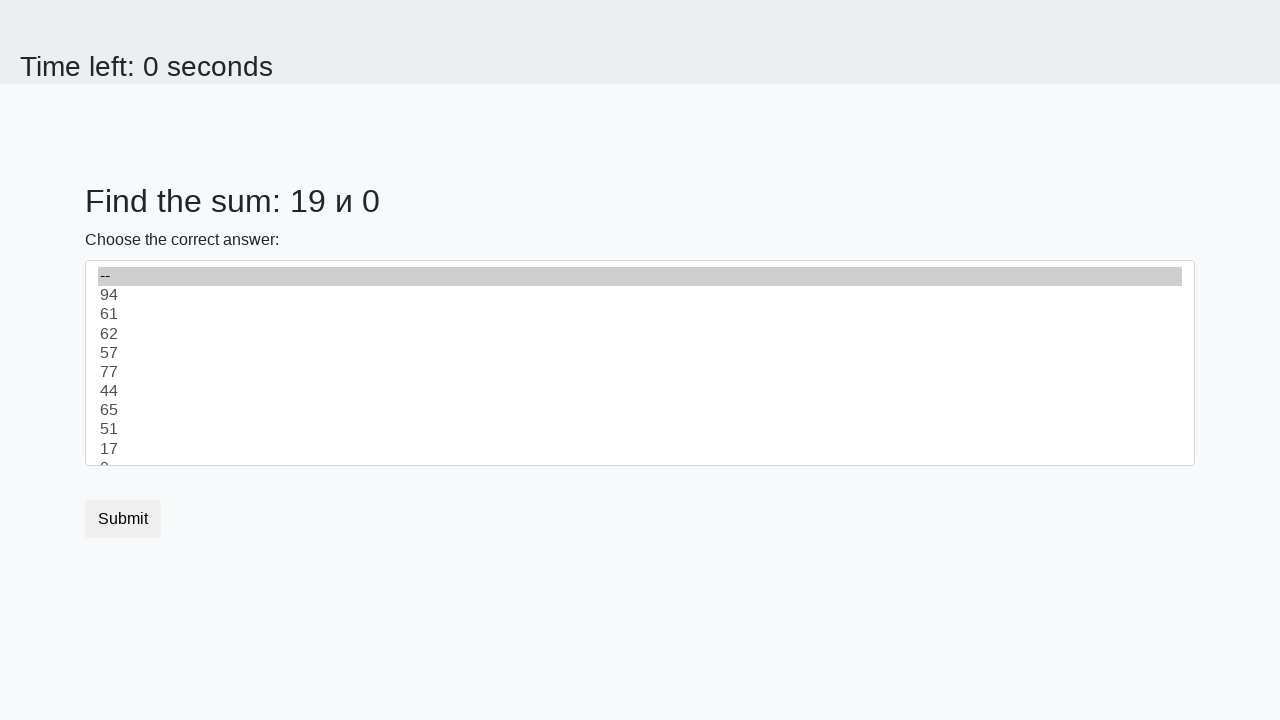

Selected 19 from dropdown on #dropdown
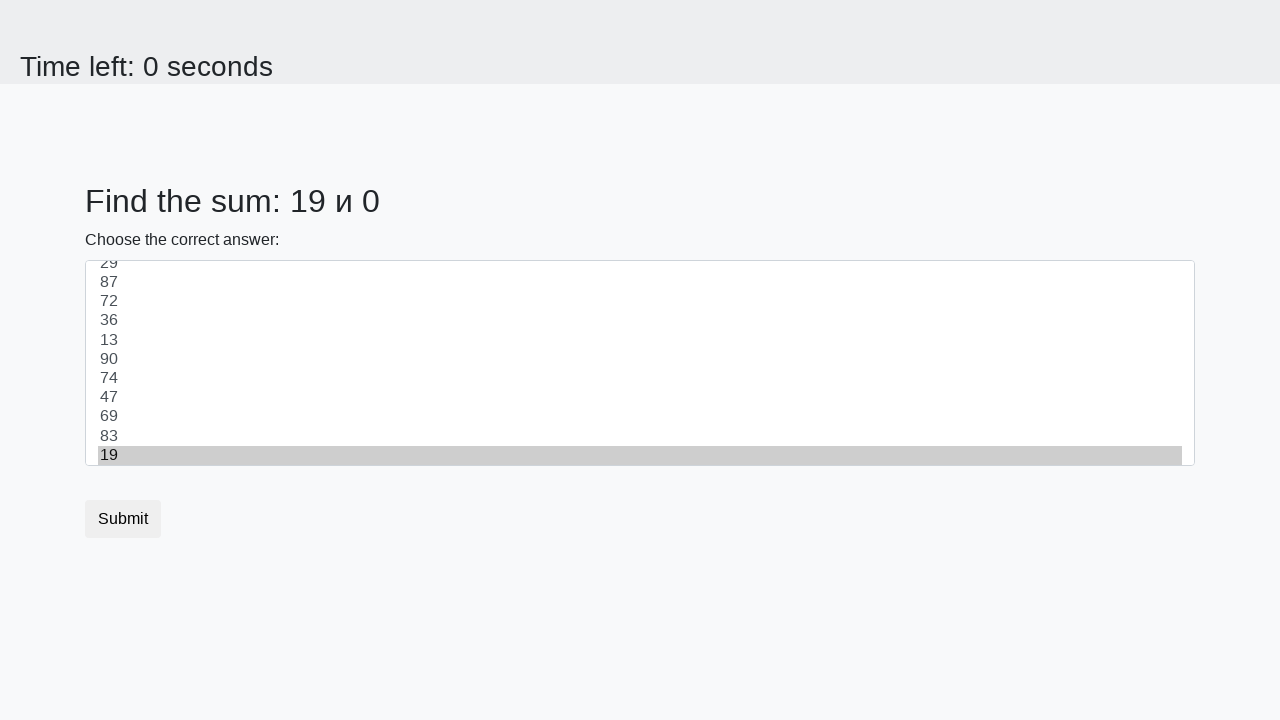

Clicked submit button at (123, 519) on button
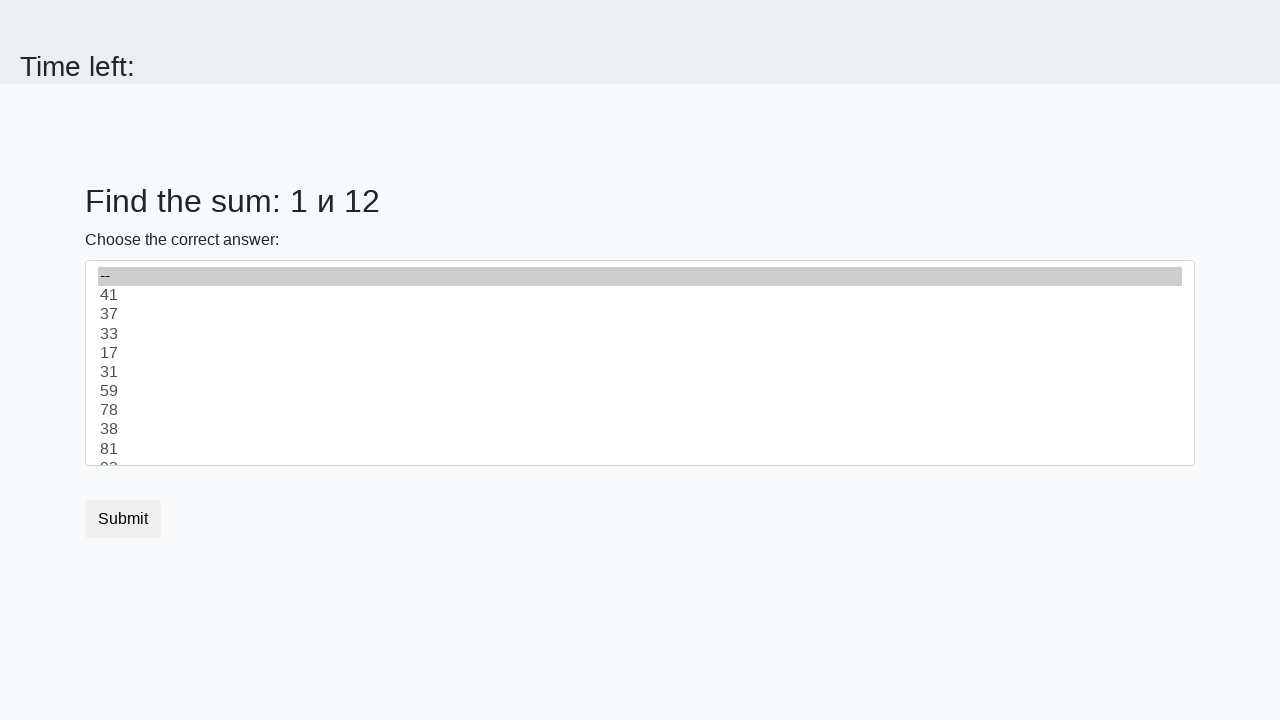

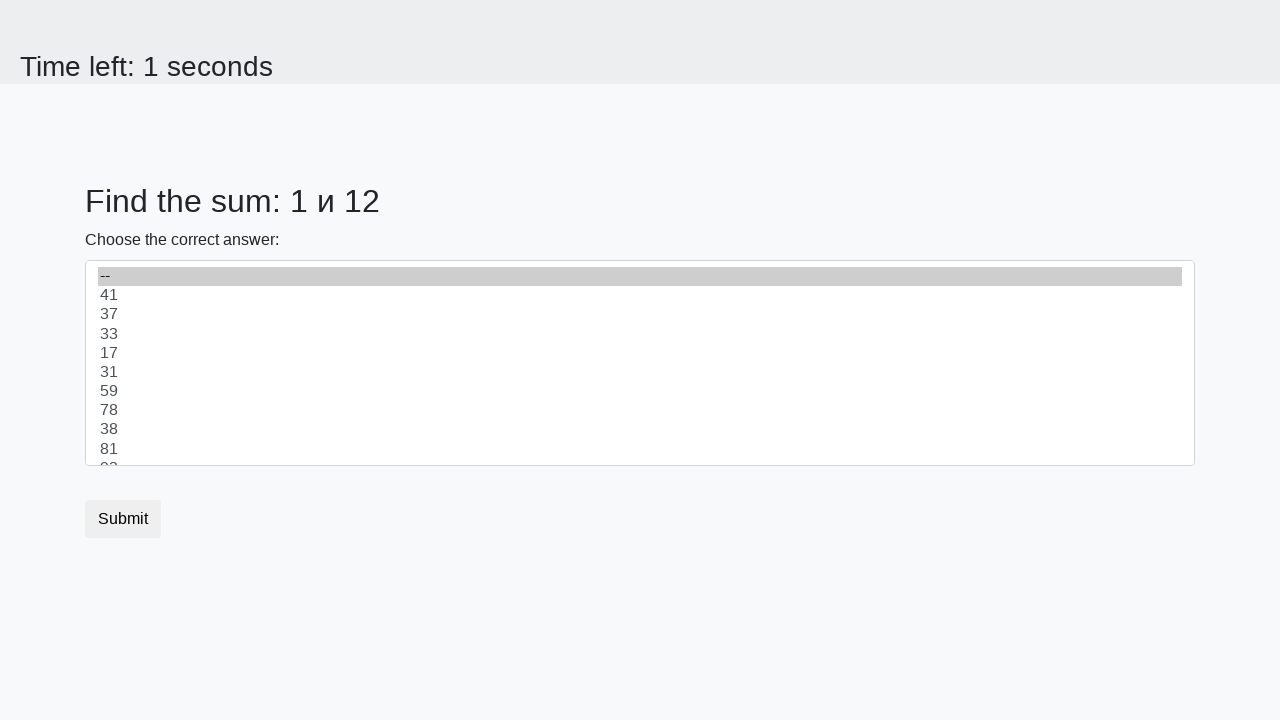